Tests closing the file menu by pressing another button (trim)

Starting URL: https://elan-language.github.io/LanguageAndIDE/

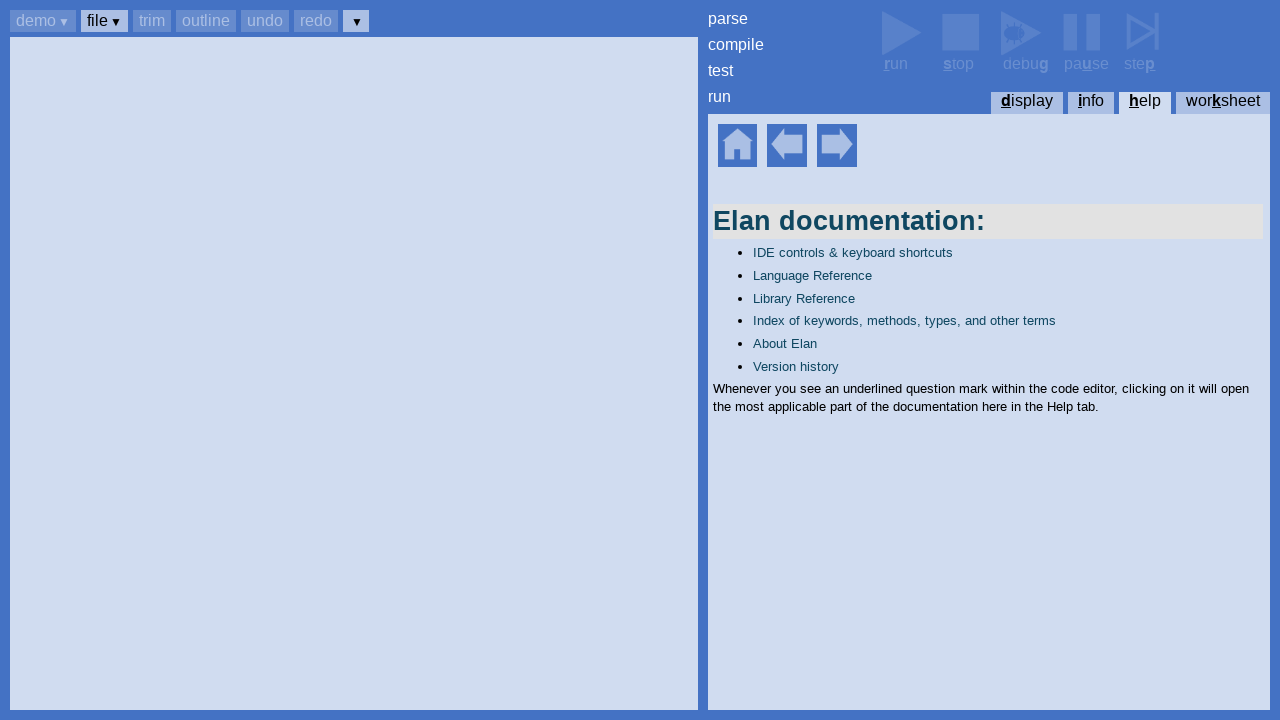

Set up dialog handler to accept dialogs
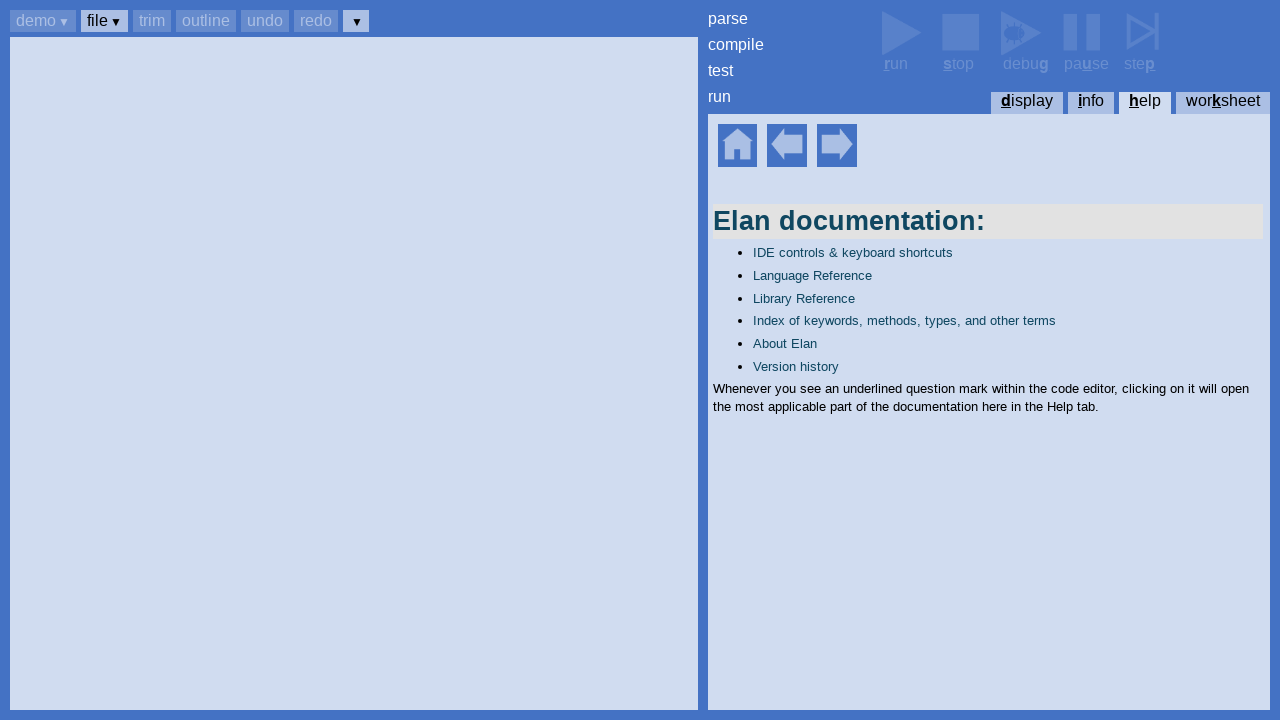

Help home section became visible
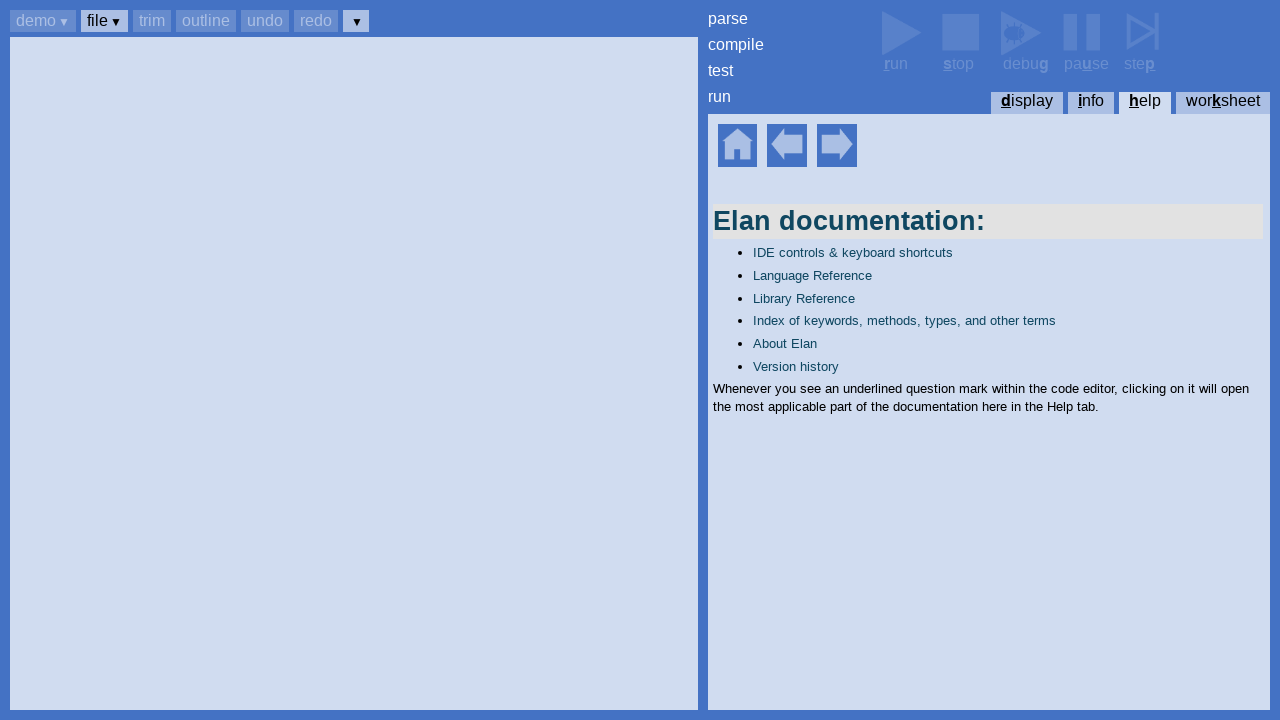

Pressed Ctrl+b to focus buttons
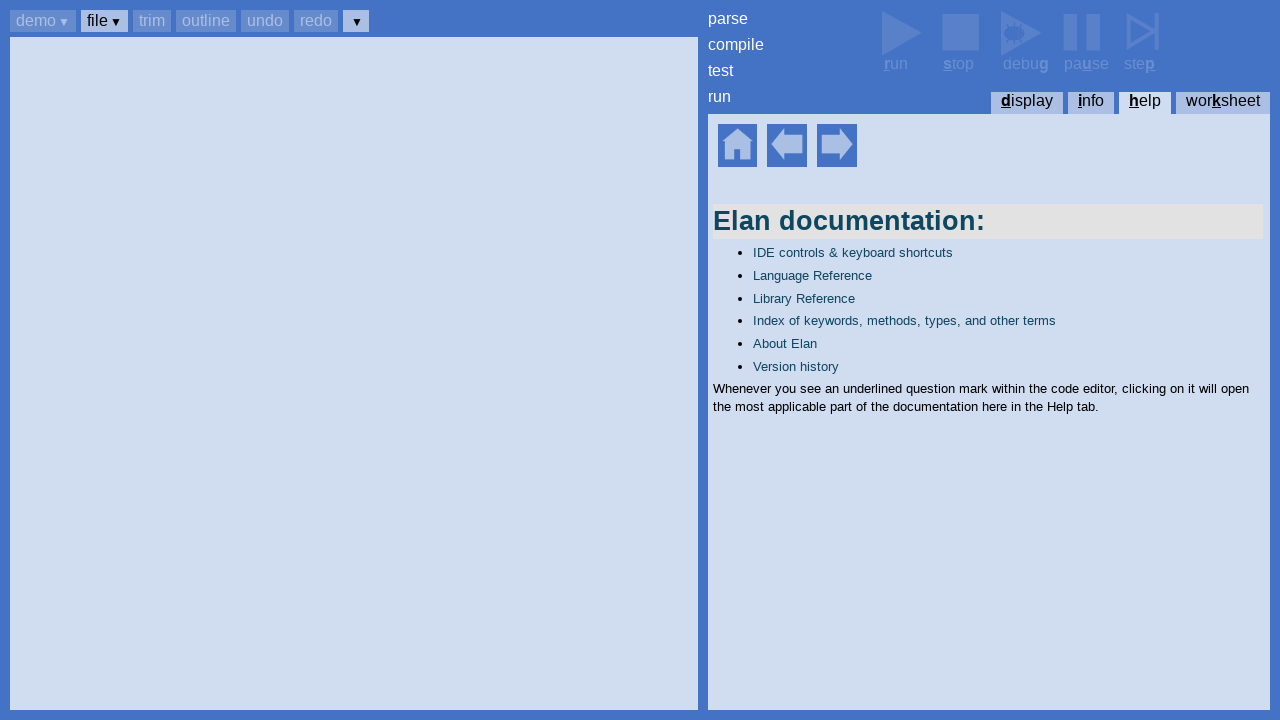

Tabbed to file button
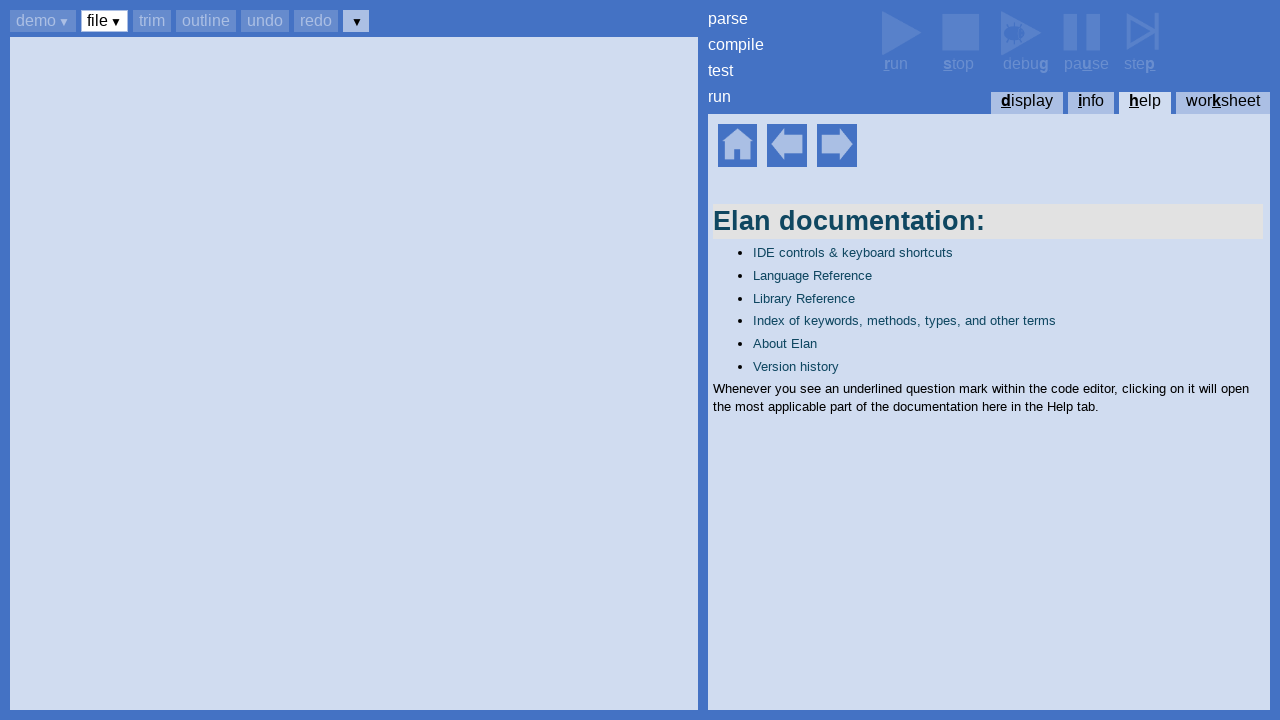

Pressed Enter to open file menu
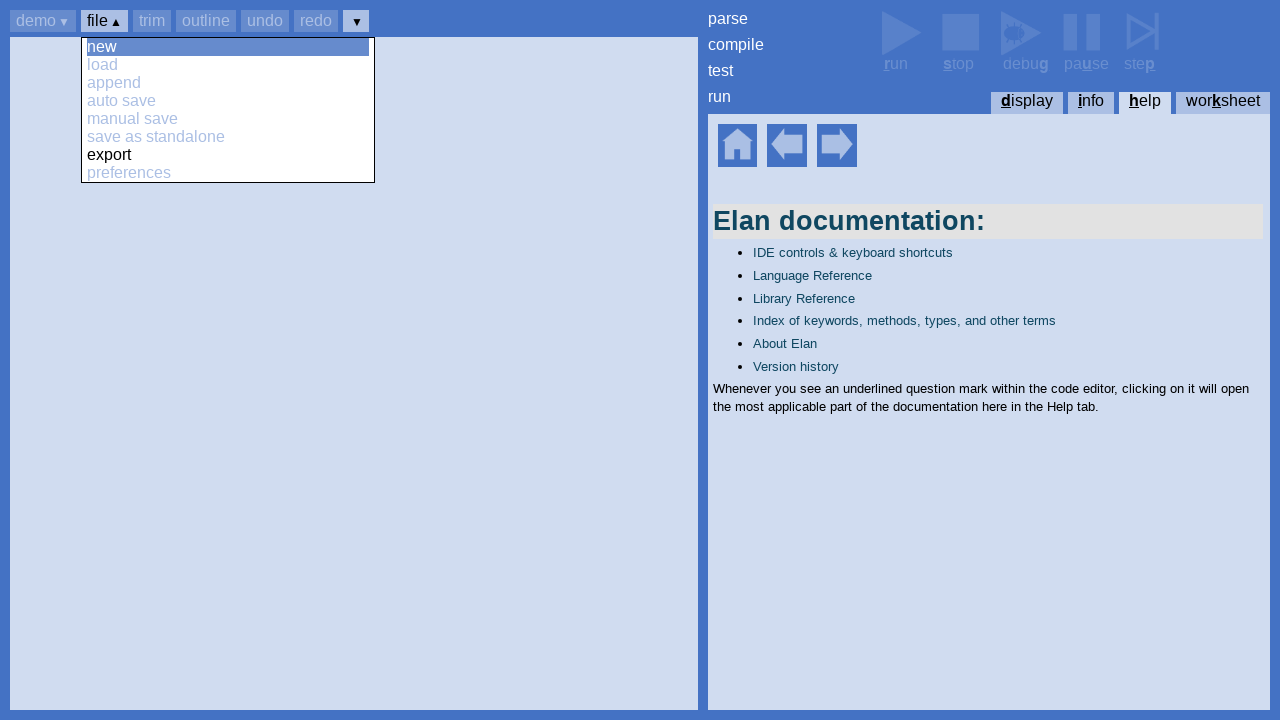

File menu opened and preferences option became visible
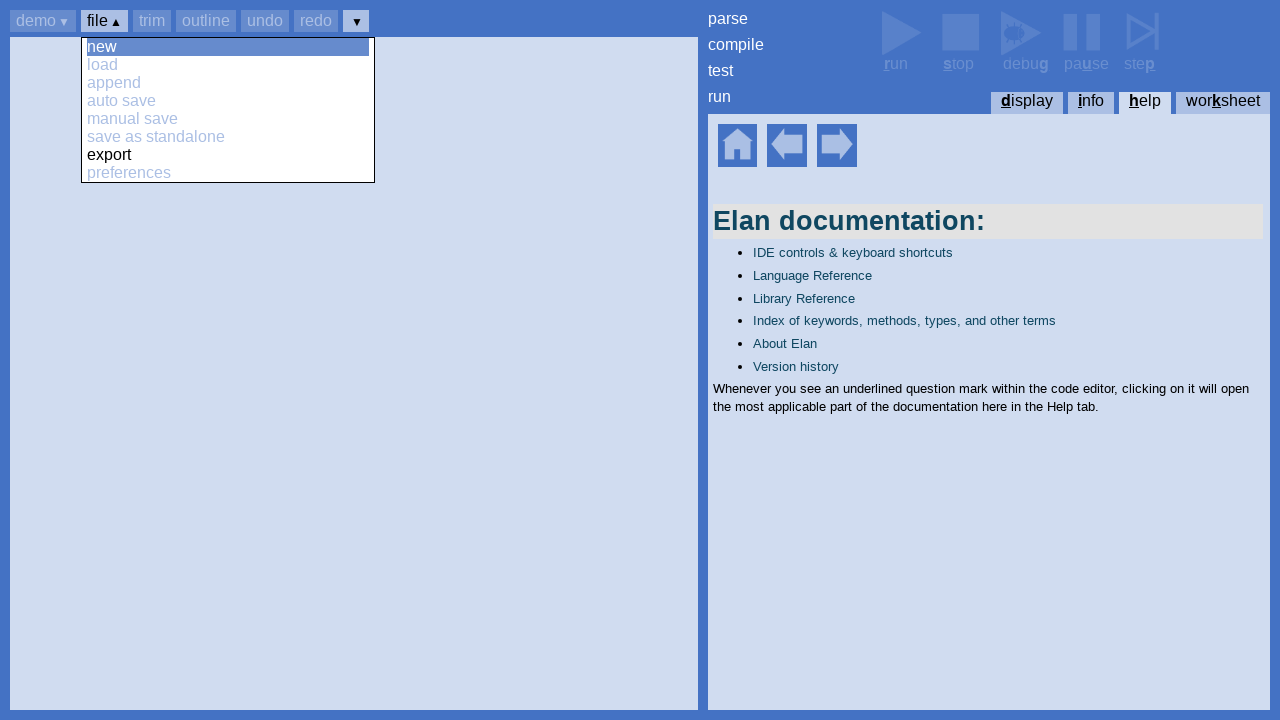

Tabbed to trim button
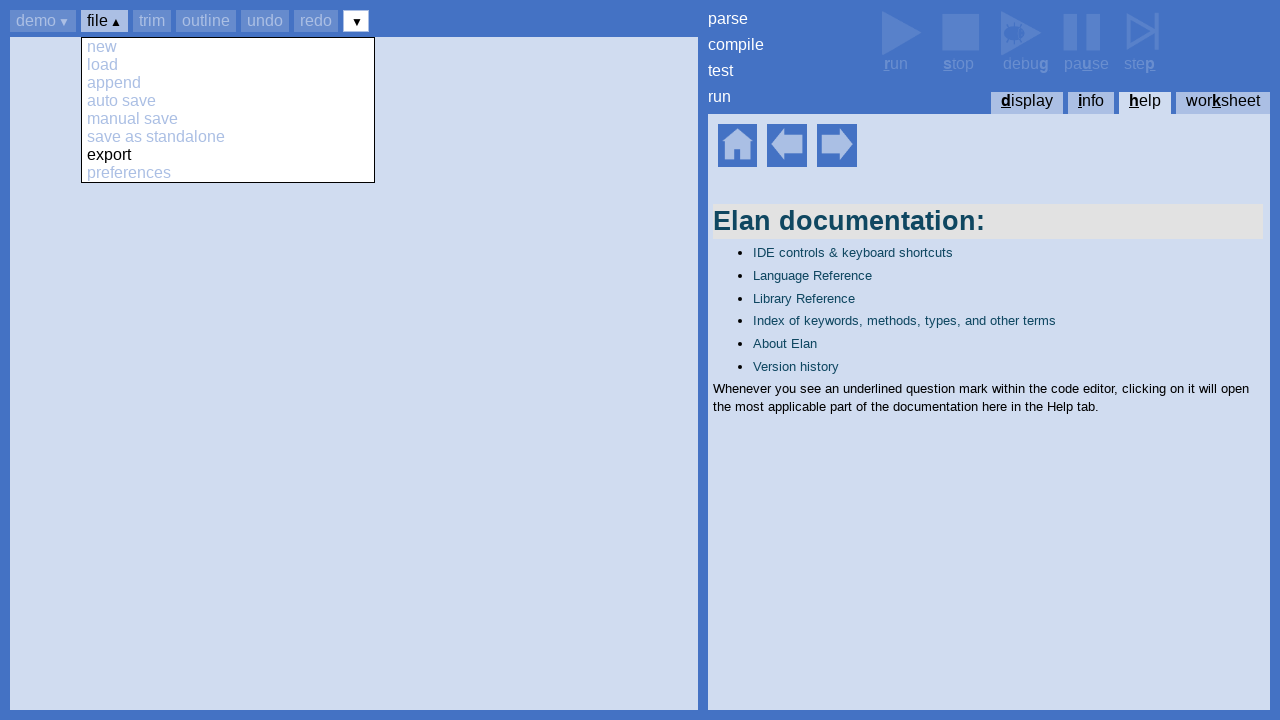

Pressed Enter on trim button to close file menu
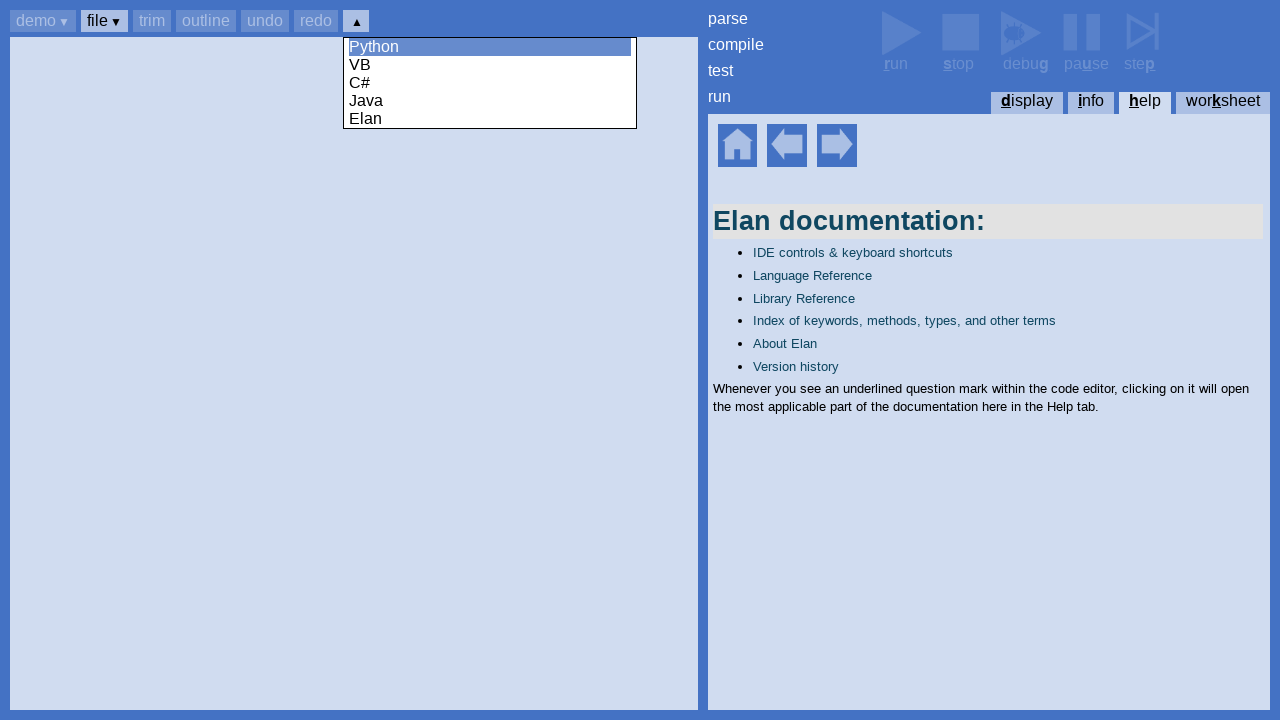

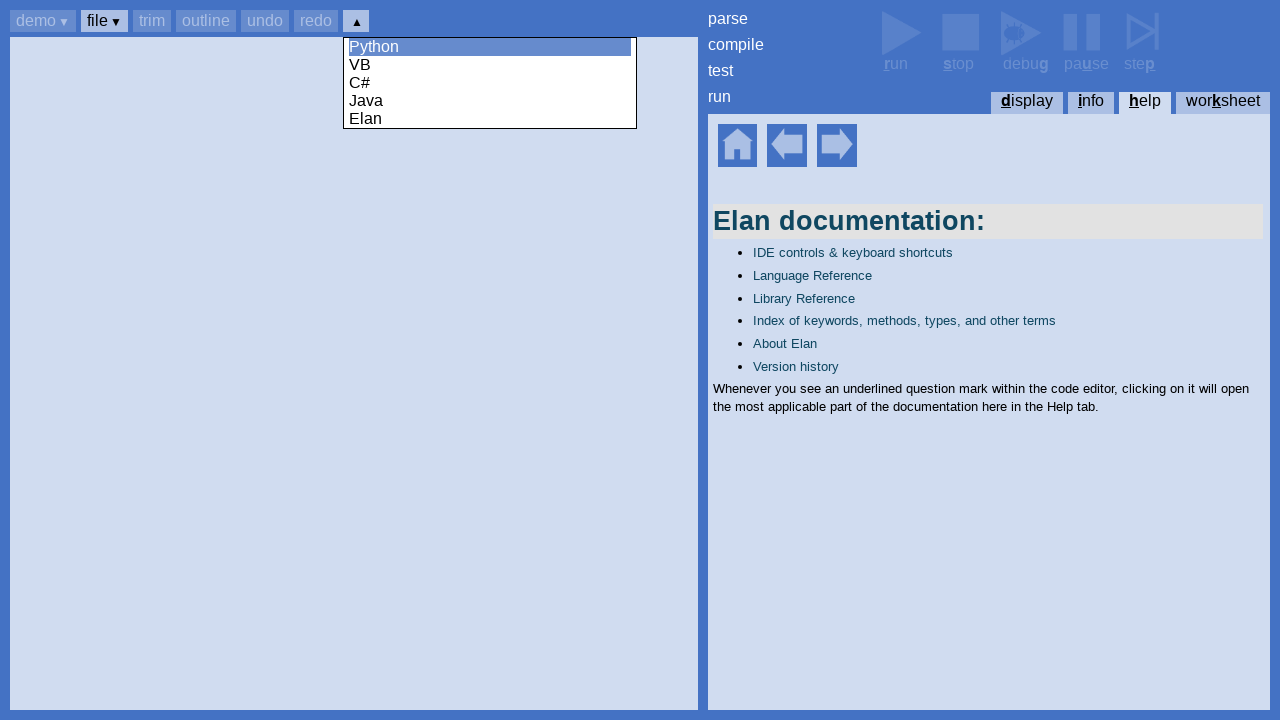